Tests dropdown selection functionality by selecting options using different methods (visible text, index, and value)

Starting URL: https://the-internet.herokuapp.com/dropdown

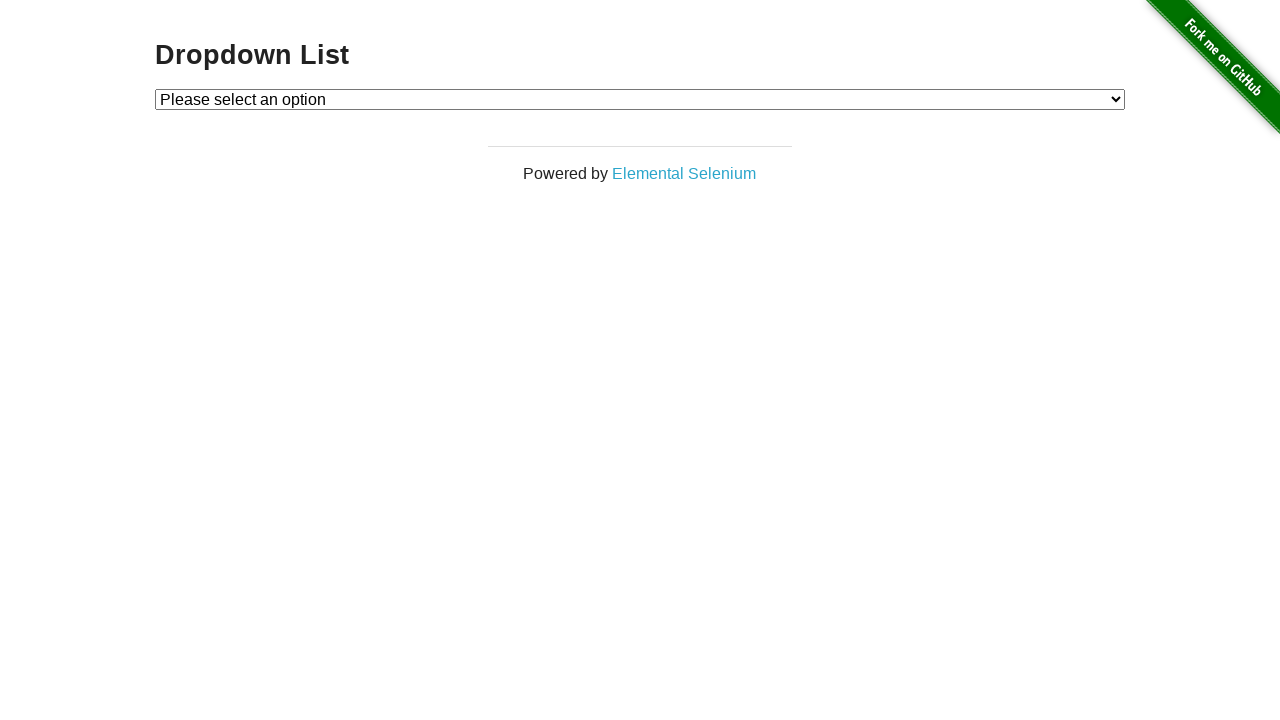

Selected 'Option 1' from dropdown by visible text on select#dropdown
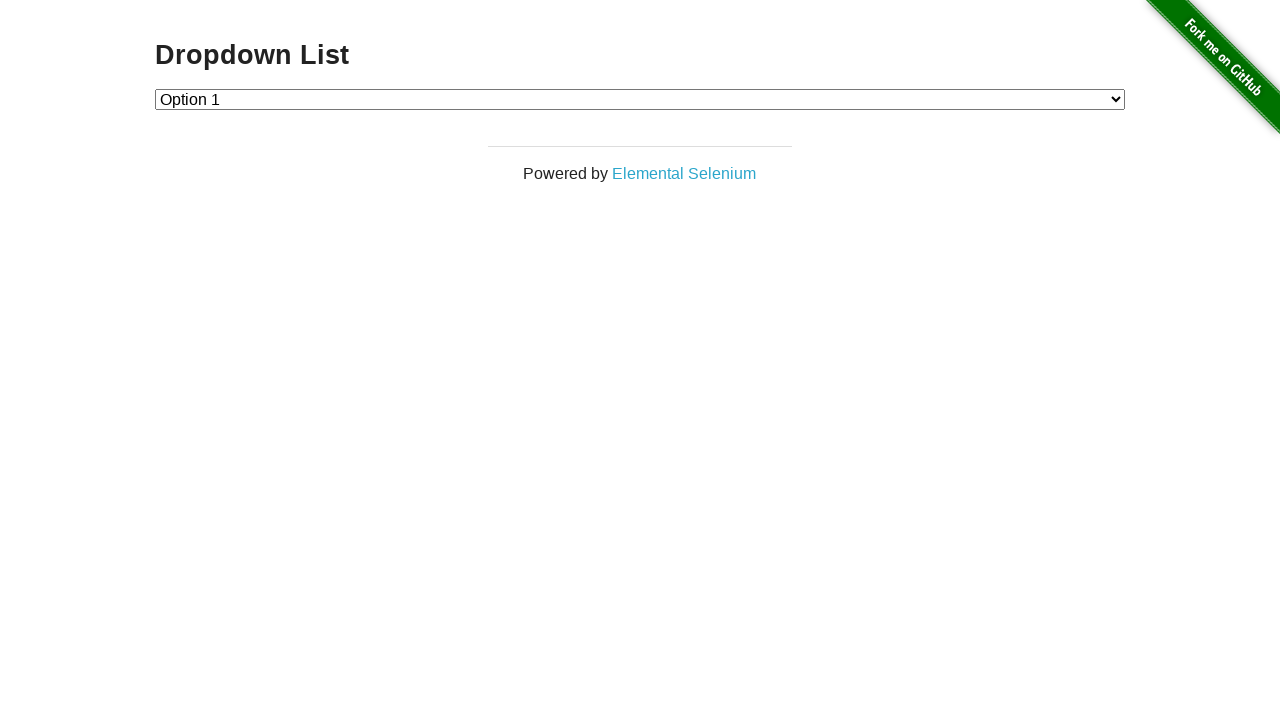

Selected option at index 2 from dropdown on select#dropdown
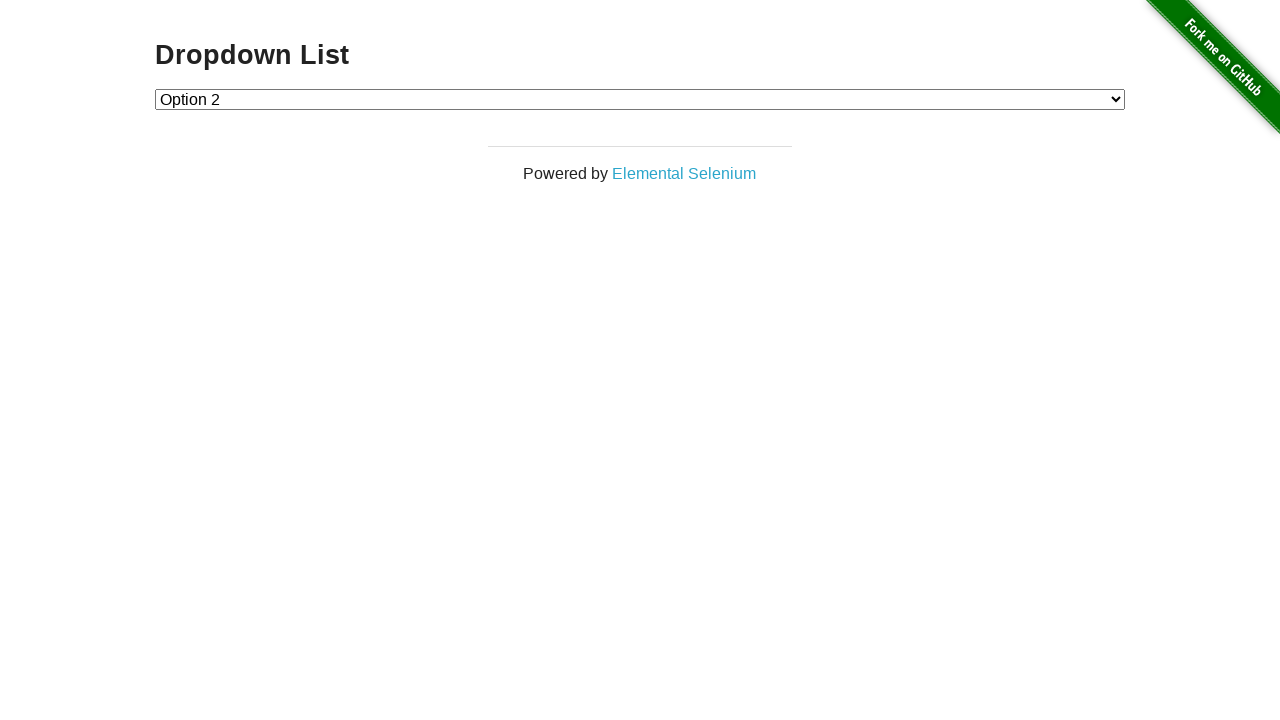

Selected option with value '1' from dropdown on select#dropdown
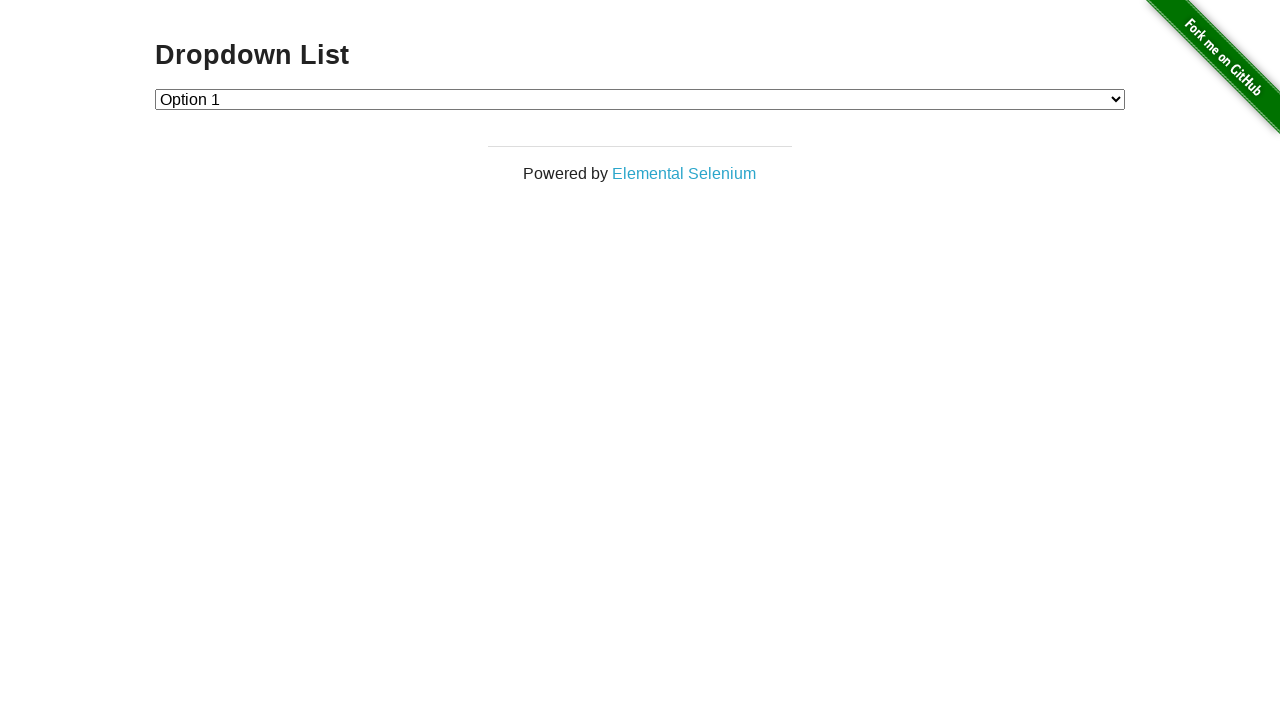

Retrieved all dropdown options for verification
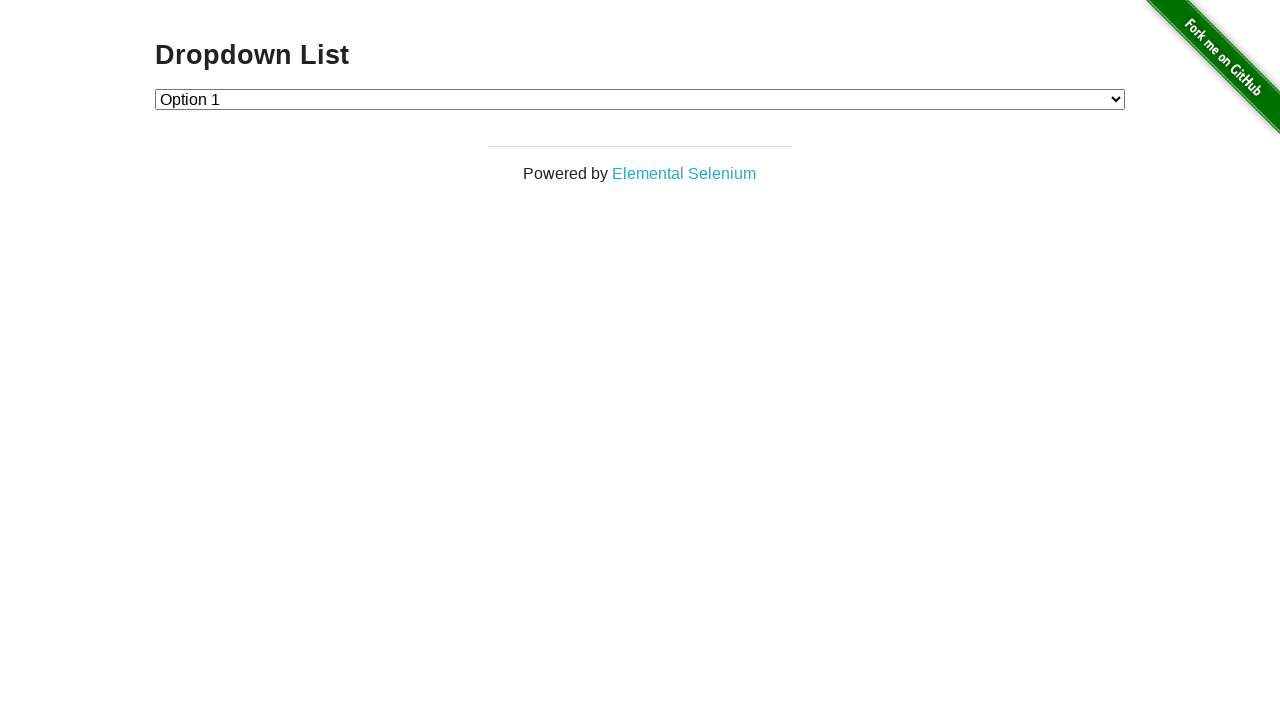

Printed dropdown option: Please select an option
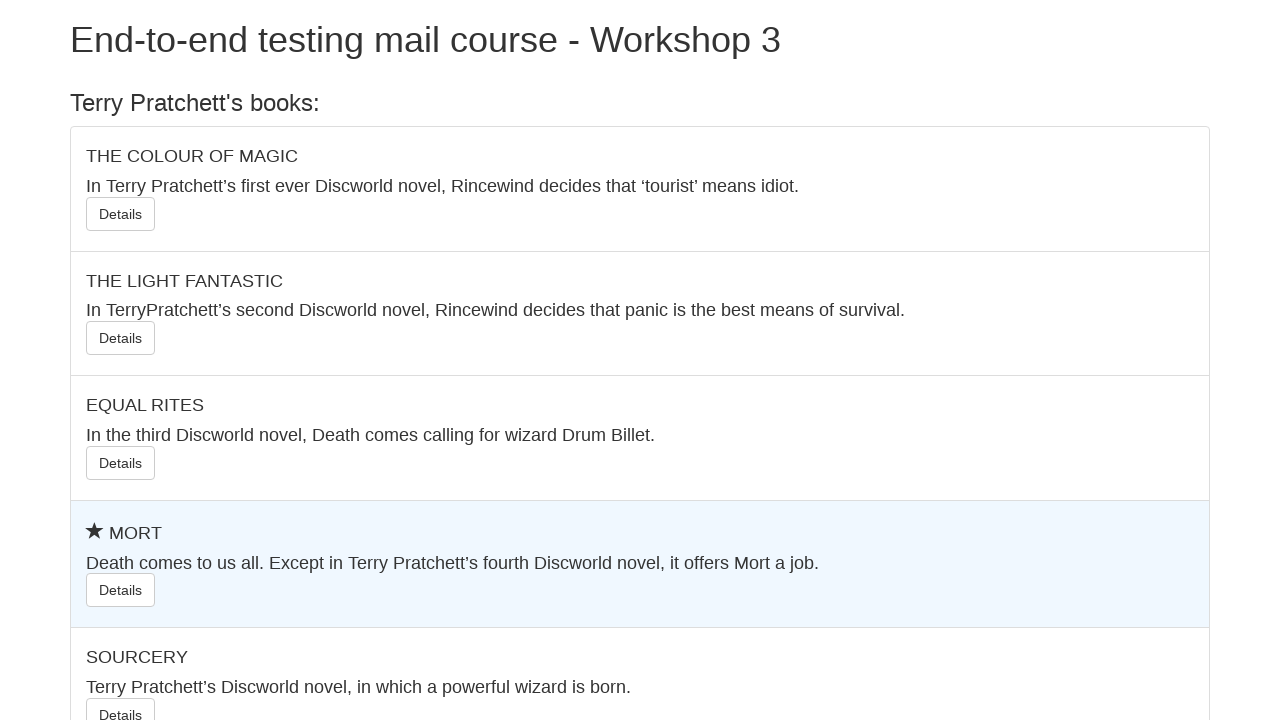

Printed dropdown option: Option 1
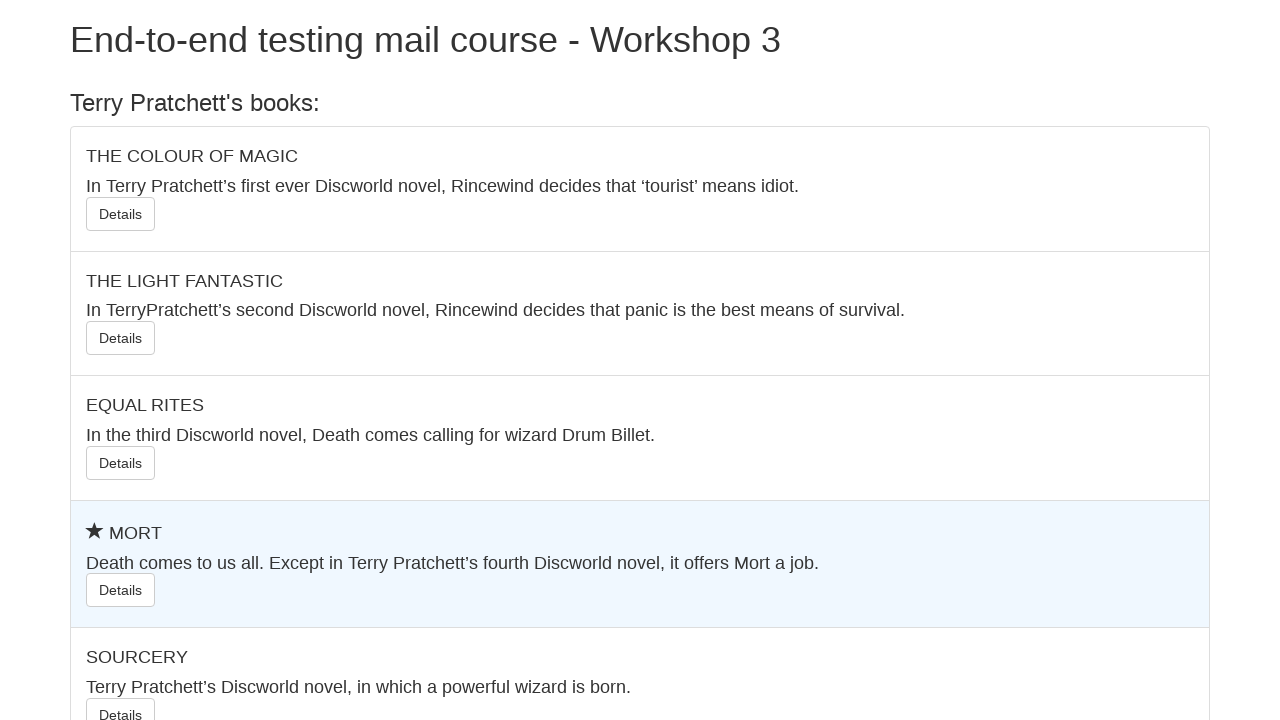

Printed dropdown option: Option 2
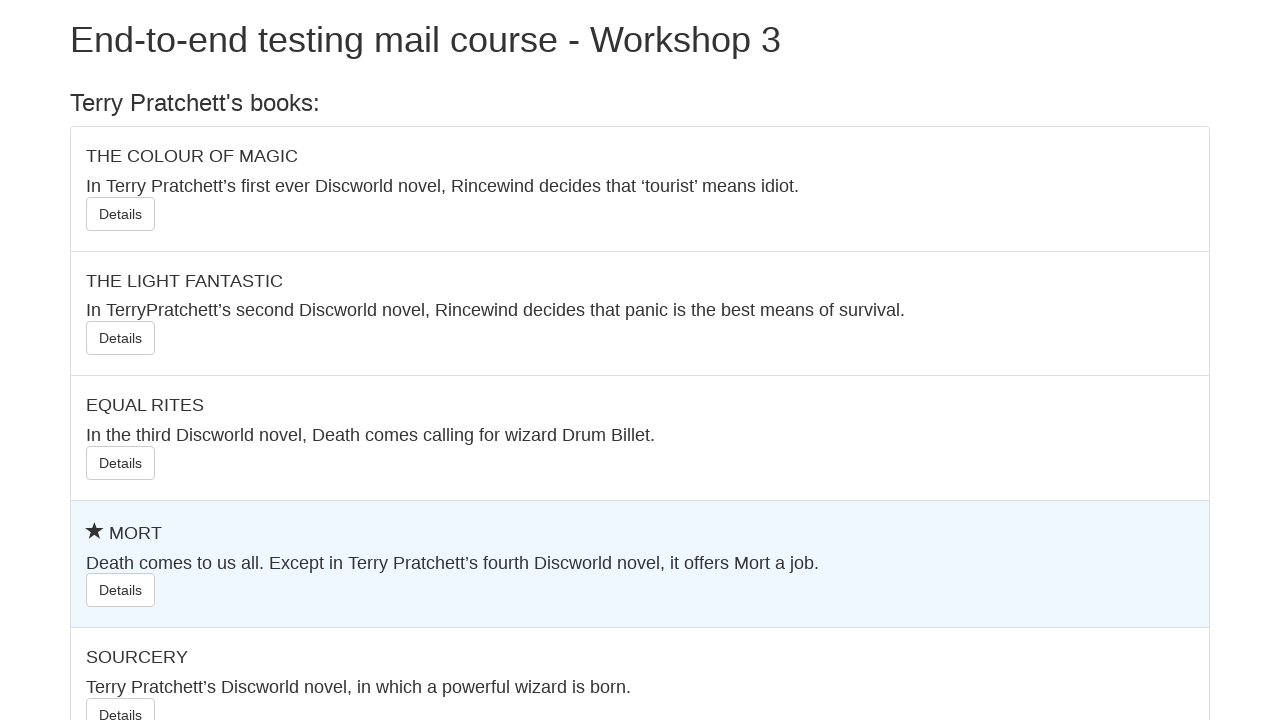

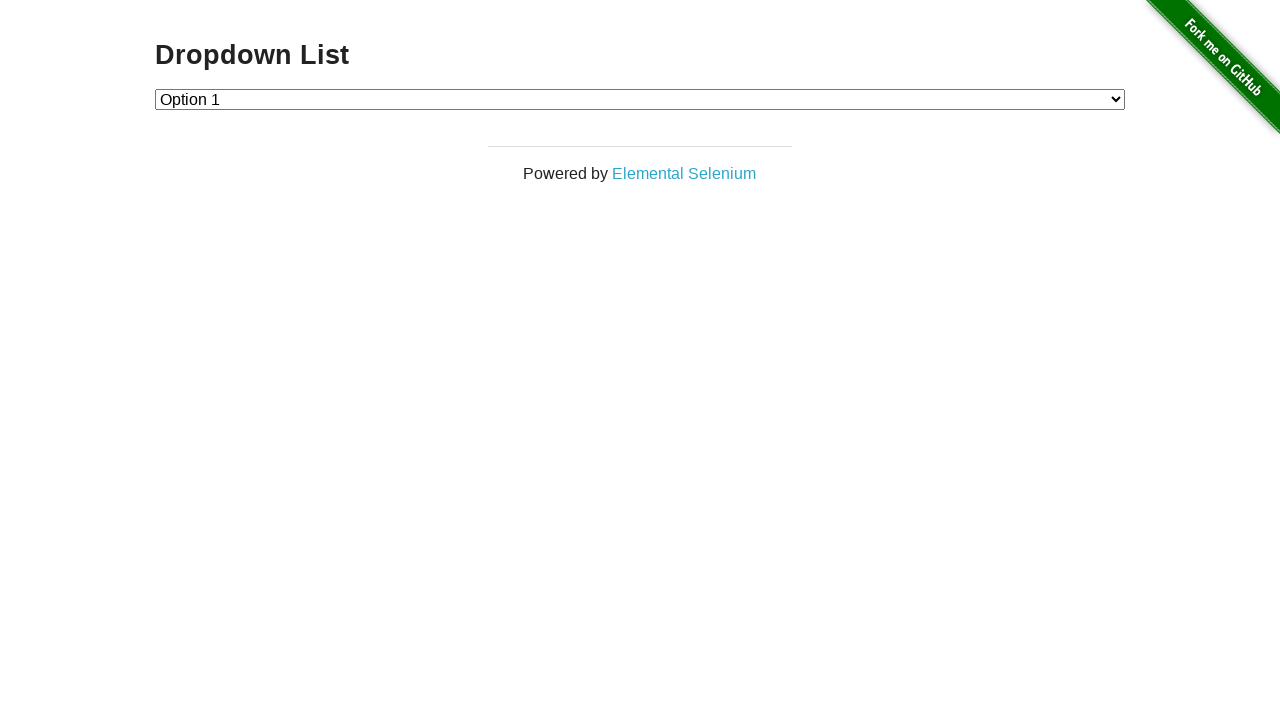